Tests handling of JavaScript alerts by clicking buttons that trigger JS Prompt, JS Alert, and JS Confirm dialogs, then interacting with each alert by sending text, accepting, or dismissing them.

Starting URL: https://the-internet.herokuapp.com/javascript_alerts

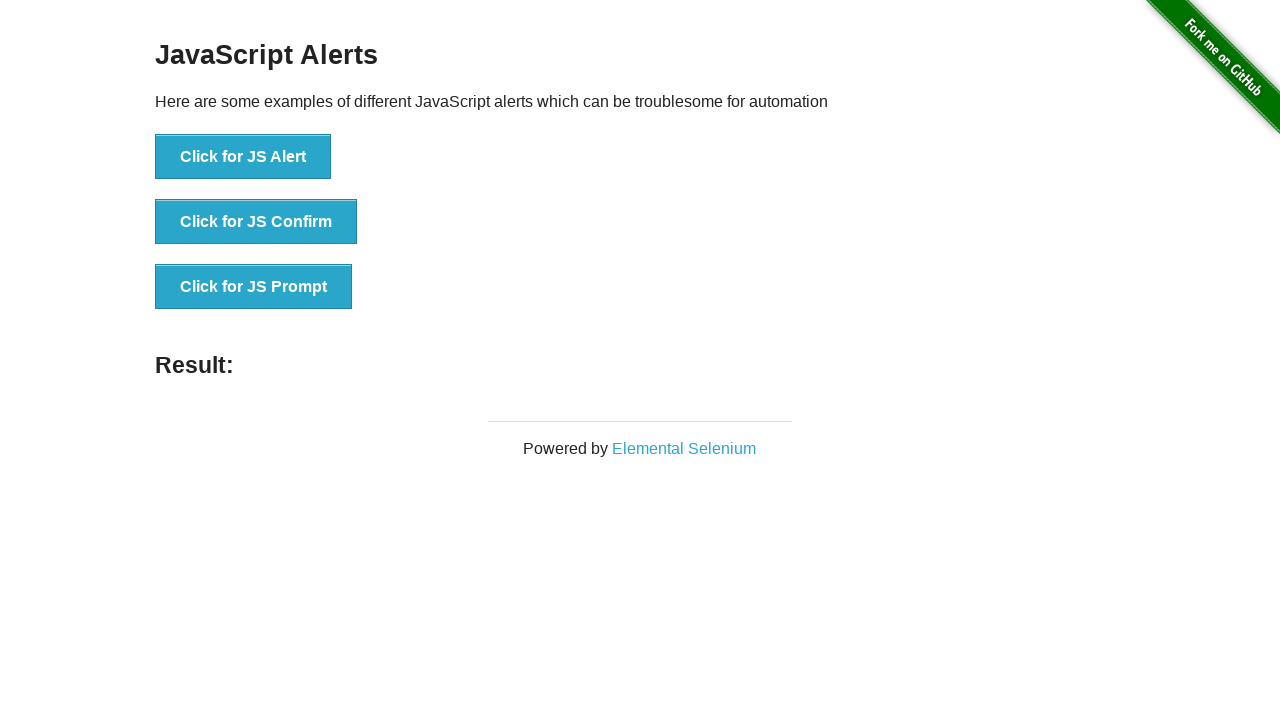

Clicked button to trigger JS Prompt at (254, 287) on xpath=//button[text()='Click for JS Prompt']
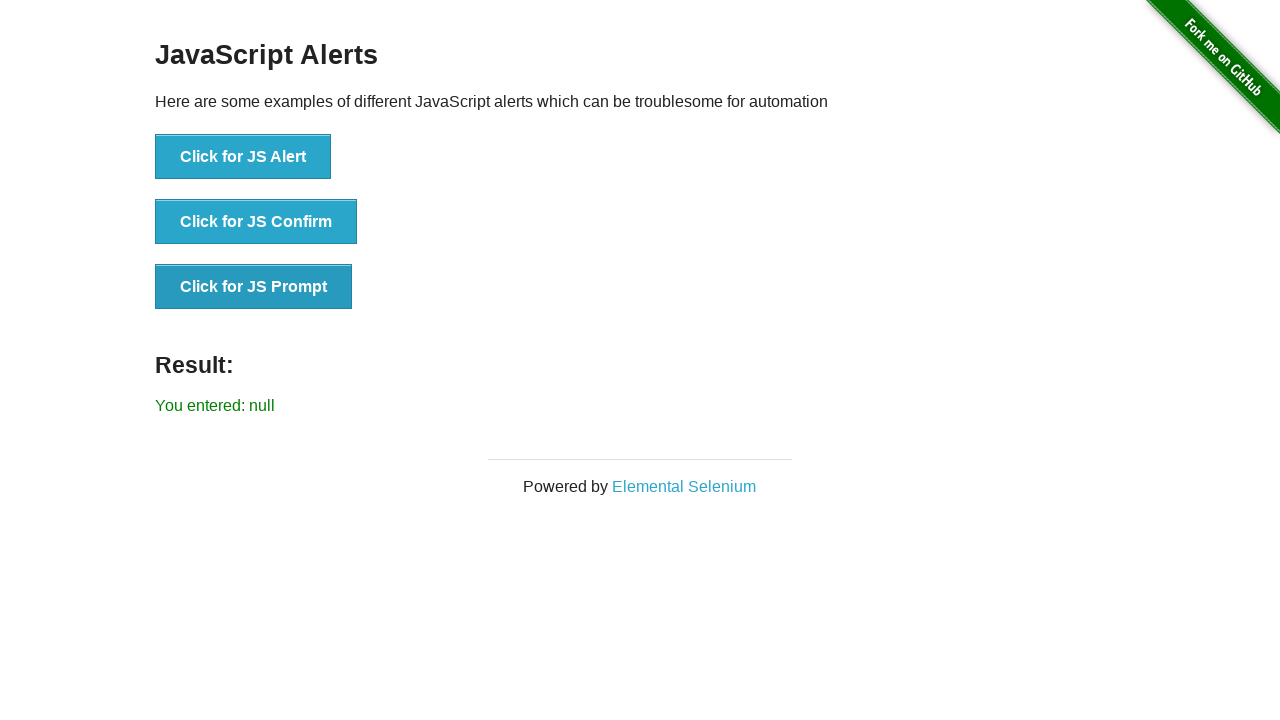

Clicked JS Prompt button again at (254, 287) on xpath=//button[text()='Click for JS Prompt']
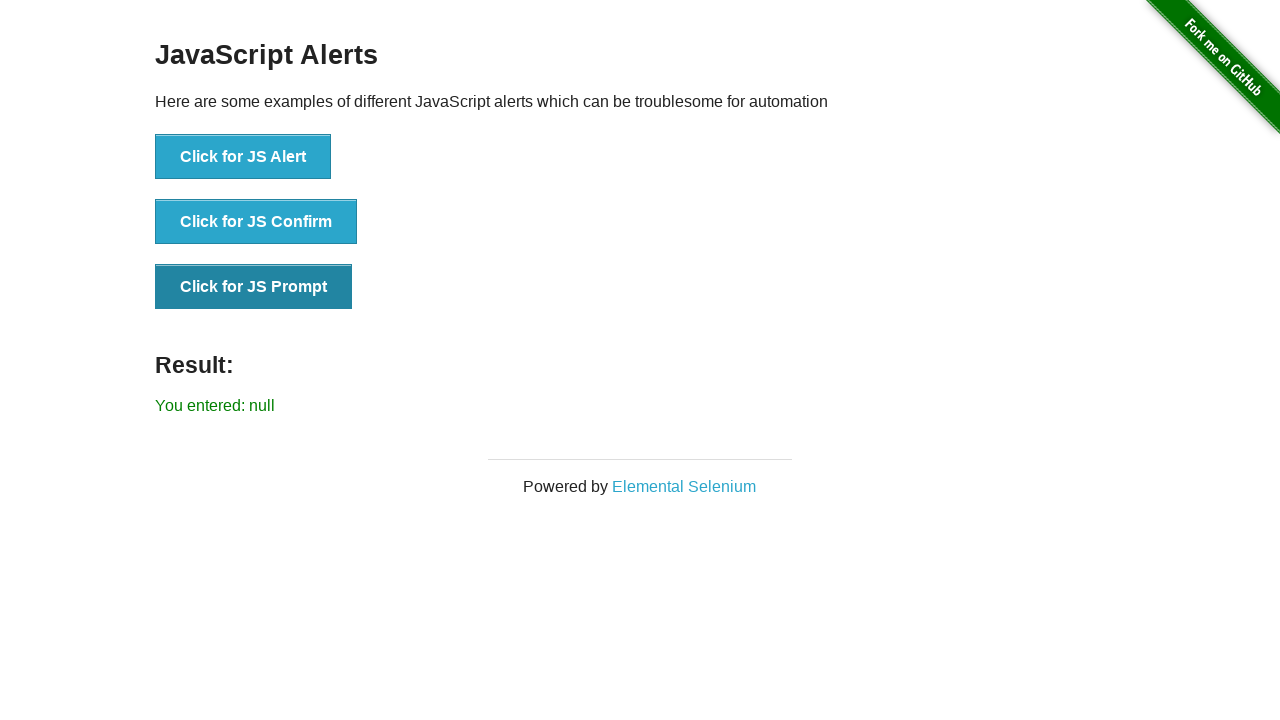

Clicked JS Prompt button and handled dialog with text input 'Welcome Sanjeevani To Automation Course' at (254, 287) on xpath=//button[text()='Click for JS Prompt']
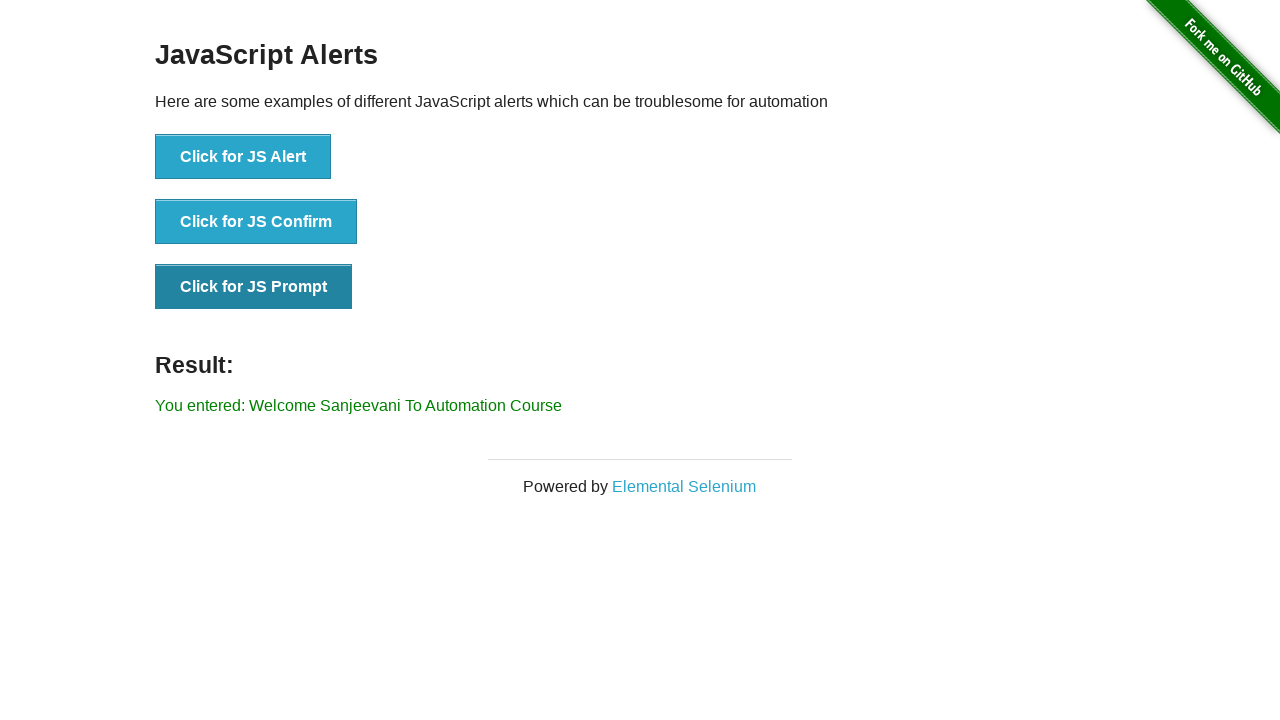

Waited 1000ms for prompt result to display
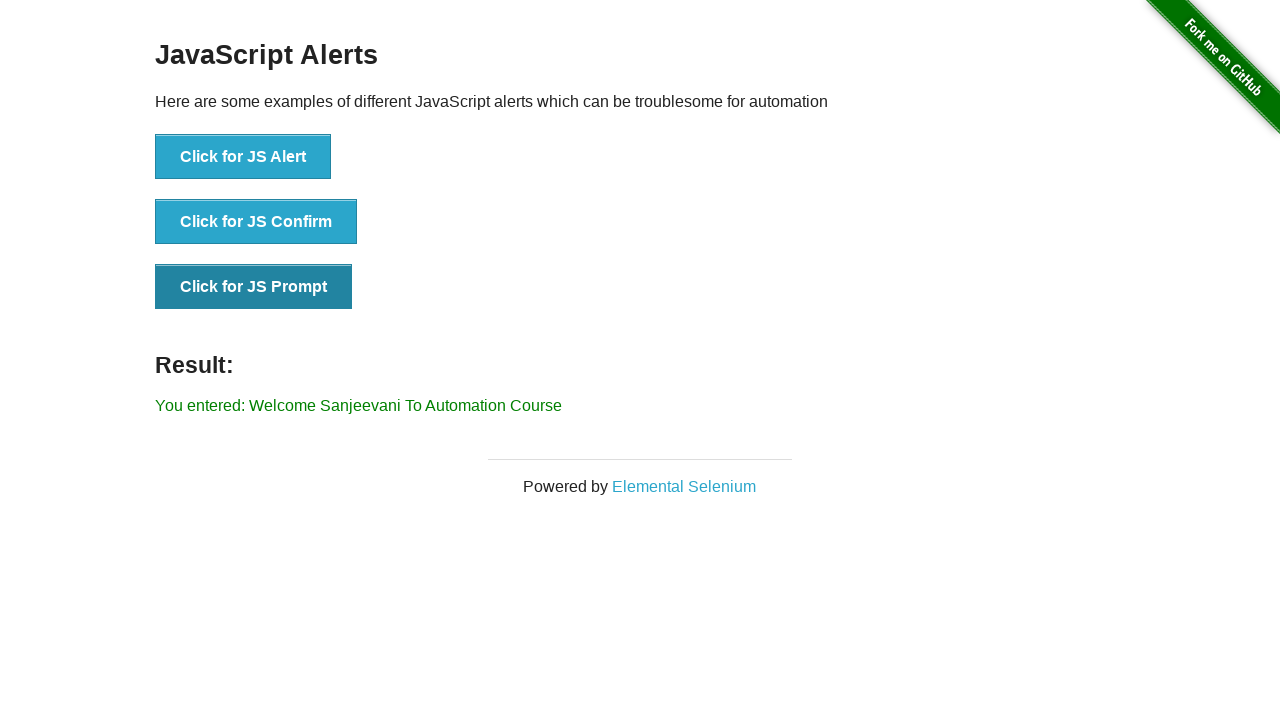

Clicked JS Alert button and accepted the alert dialog at (243, 157) on xpath=//button[text()='Click for JS Alert']
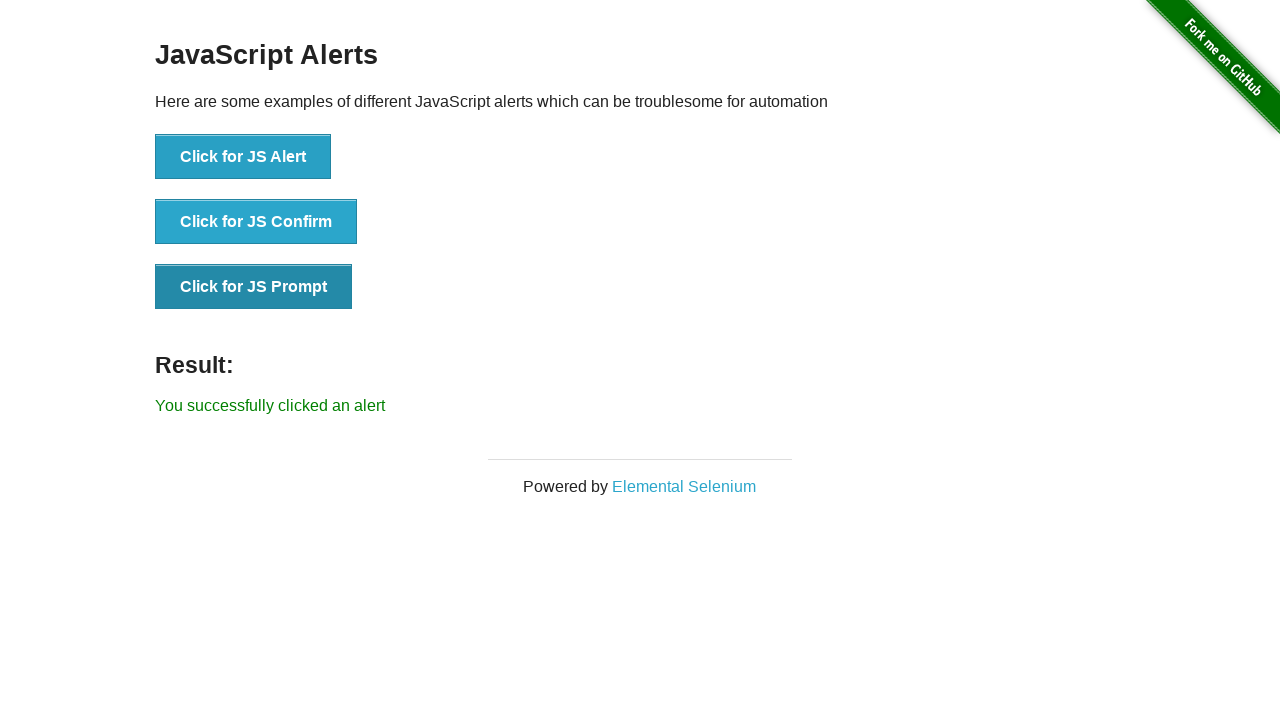

Waited 1000ms for alert result to display
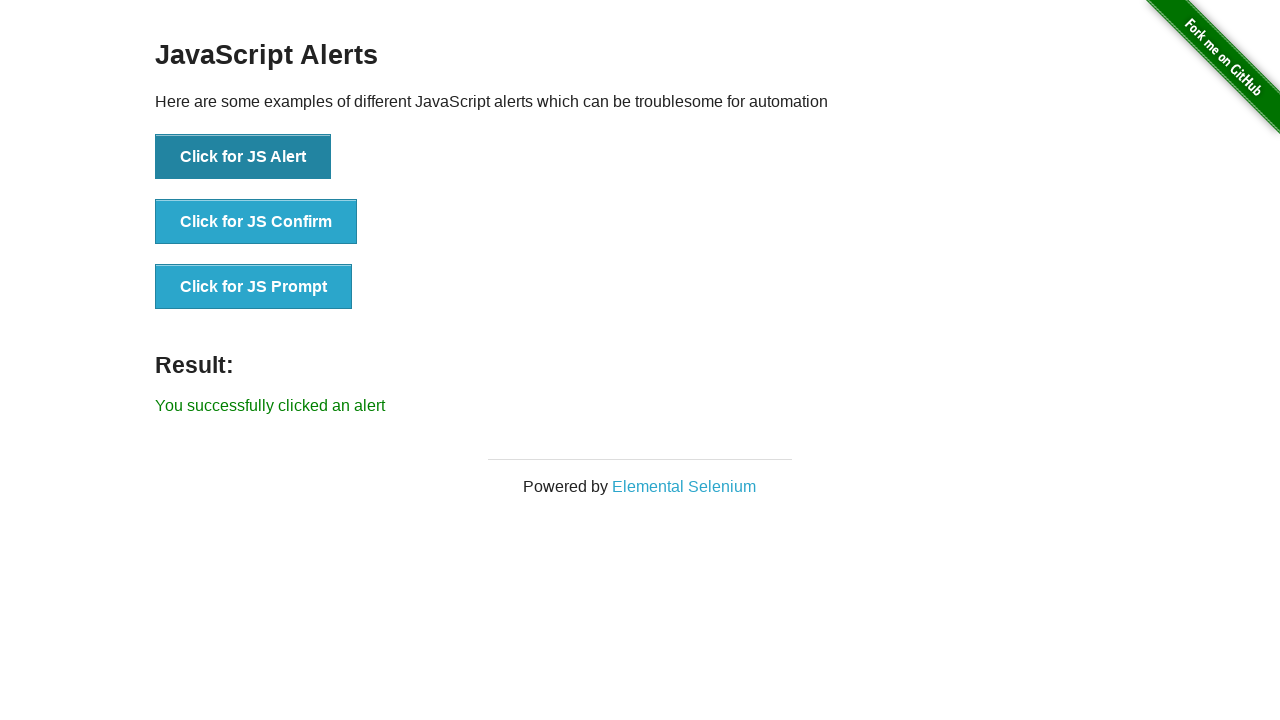

Clicked JS Confirm button and dismissed the confirm dialog at (256, 222) on xpath=//button[text()='Click for JS Confirm']
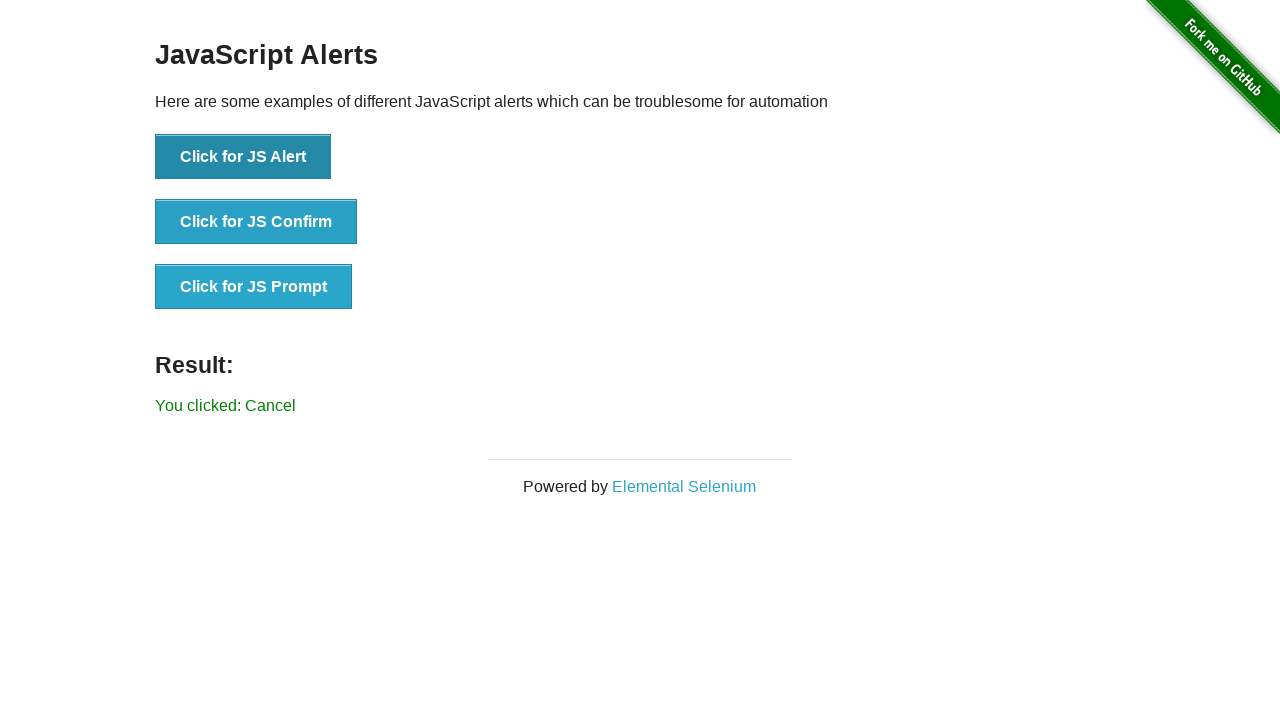

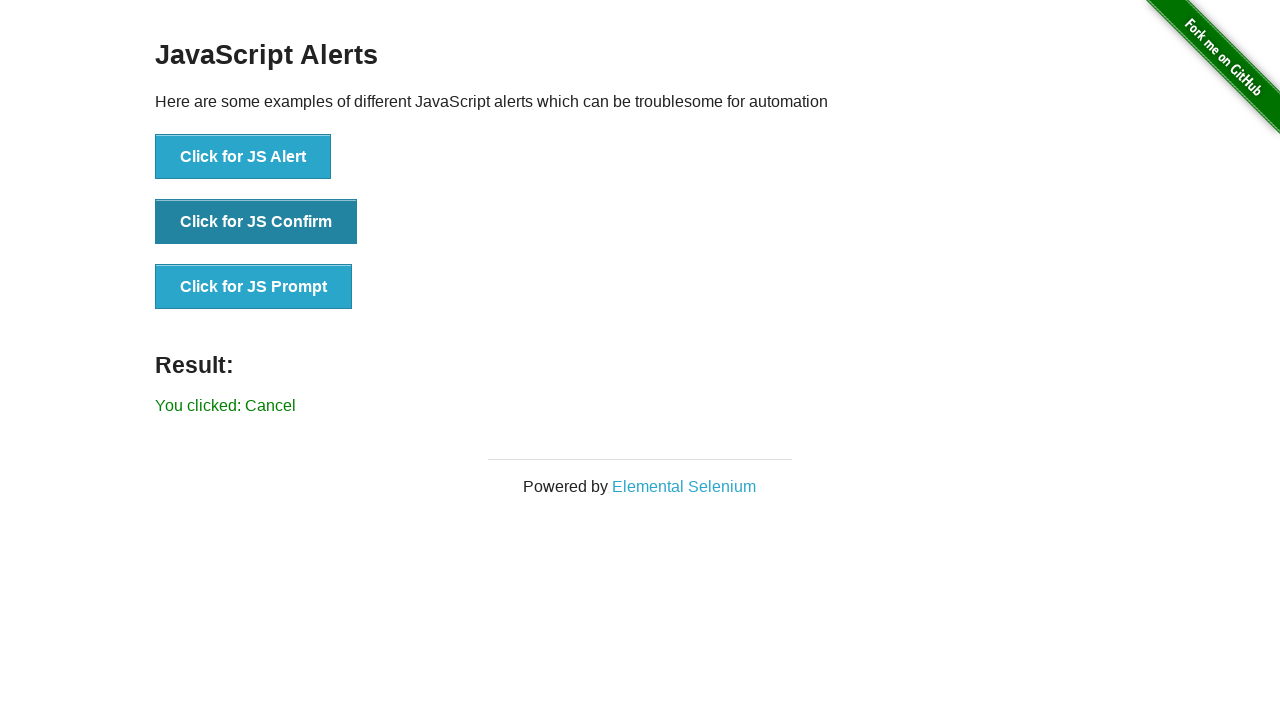